Navigates to Apple's homepage and resizes the browser window to 800x600 pixels, verifying window dimension changes.

Starting URL: https://www.apple.com/

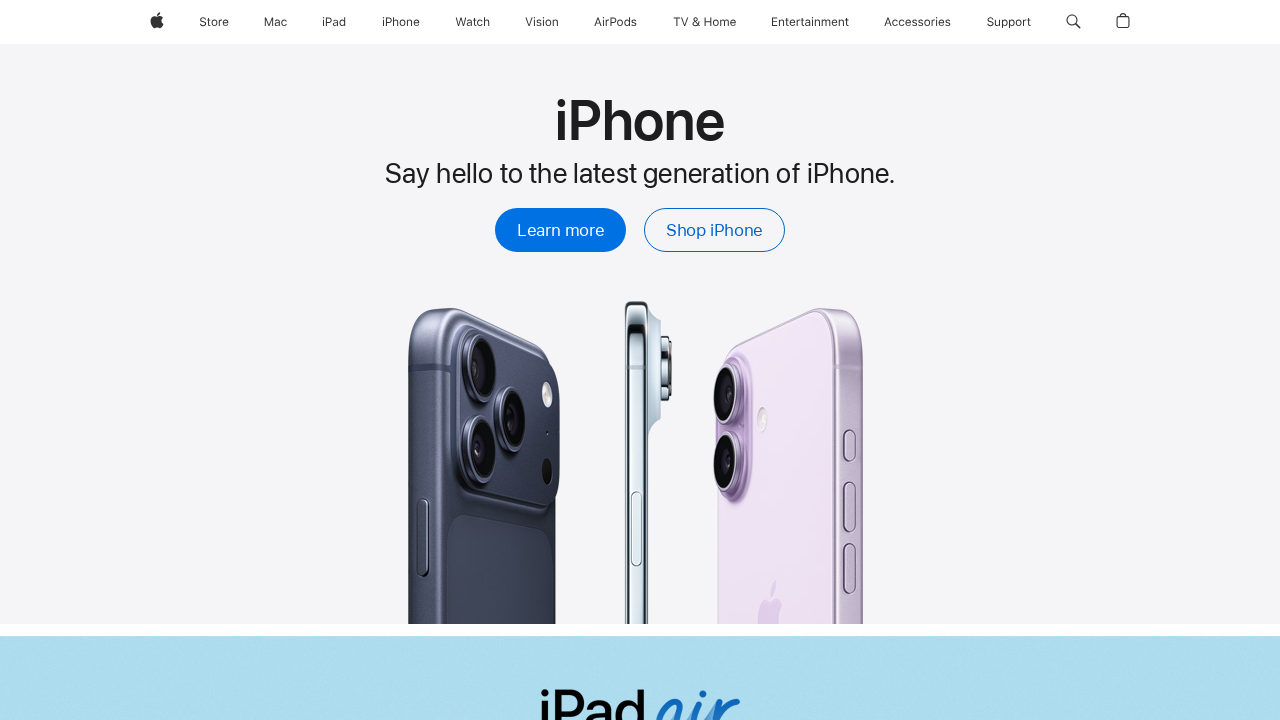

Set viewport size to 800x600 pixels
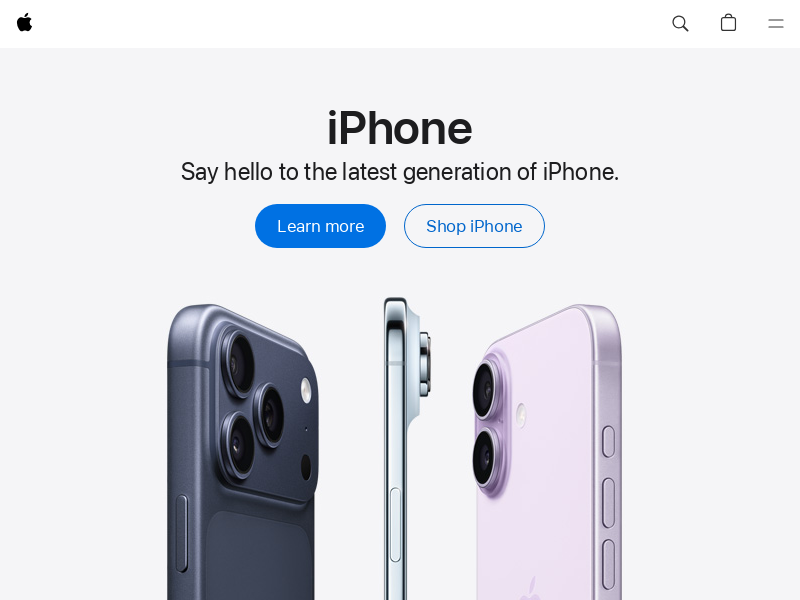

Page loaded and DOM content is ready
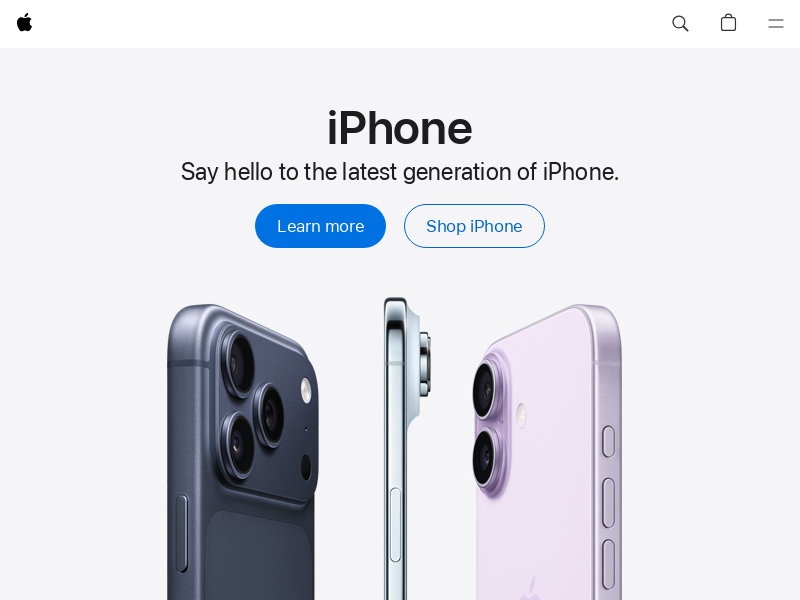

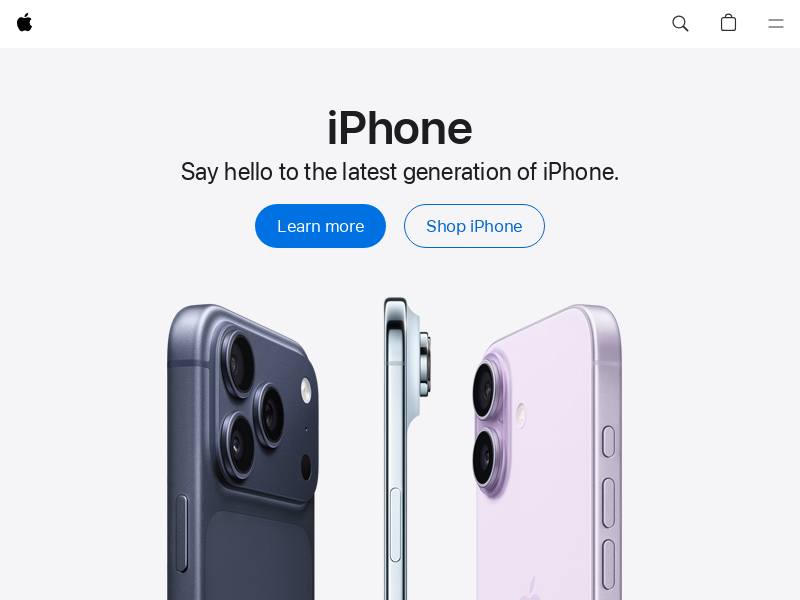